Tests hover functionality by moving the mouse over three different user profile elements in sequence

Starting URL: https://the-internet.herokuapp.com/hovers

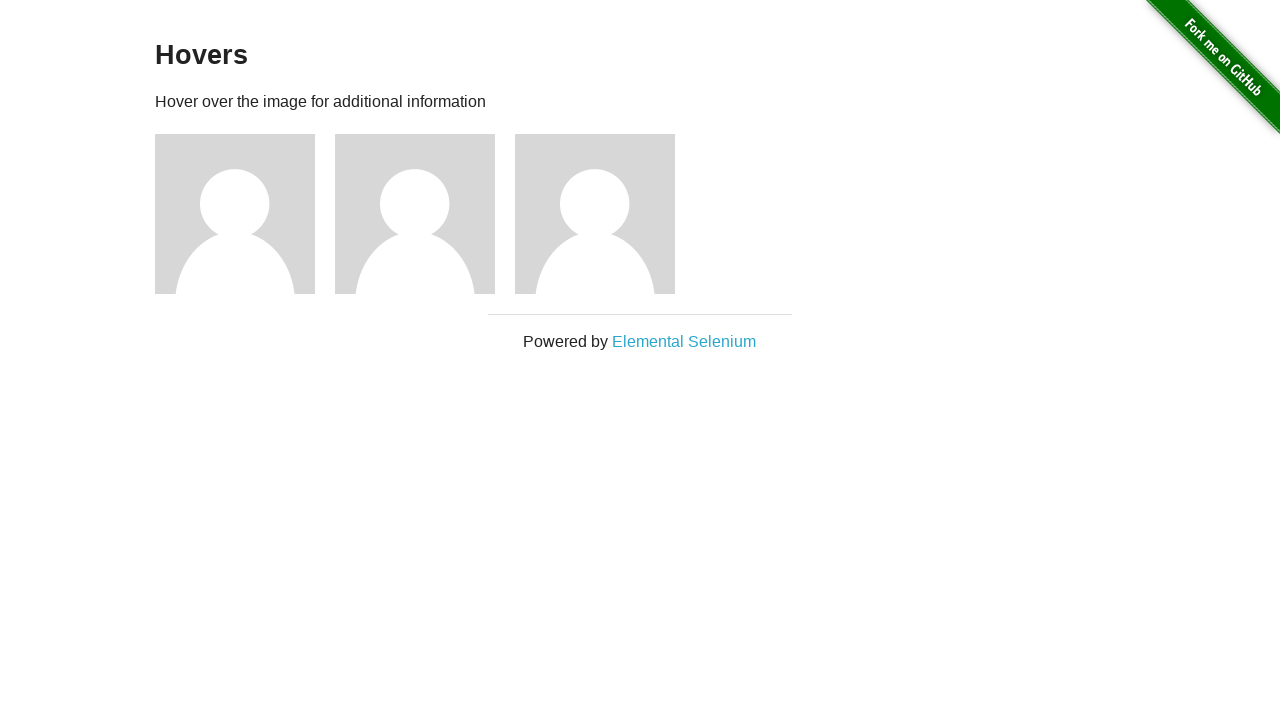

Navigated to hovers page
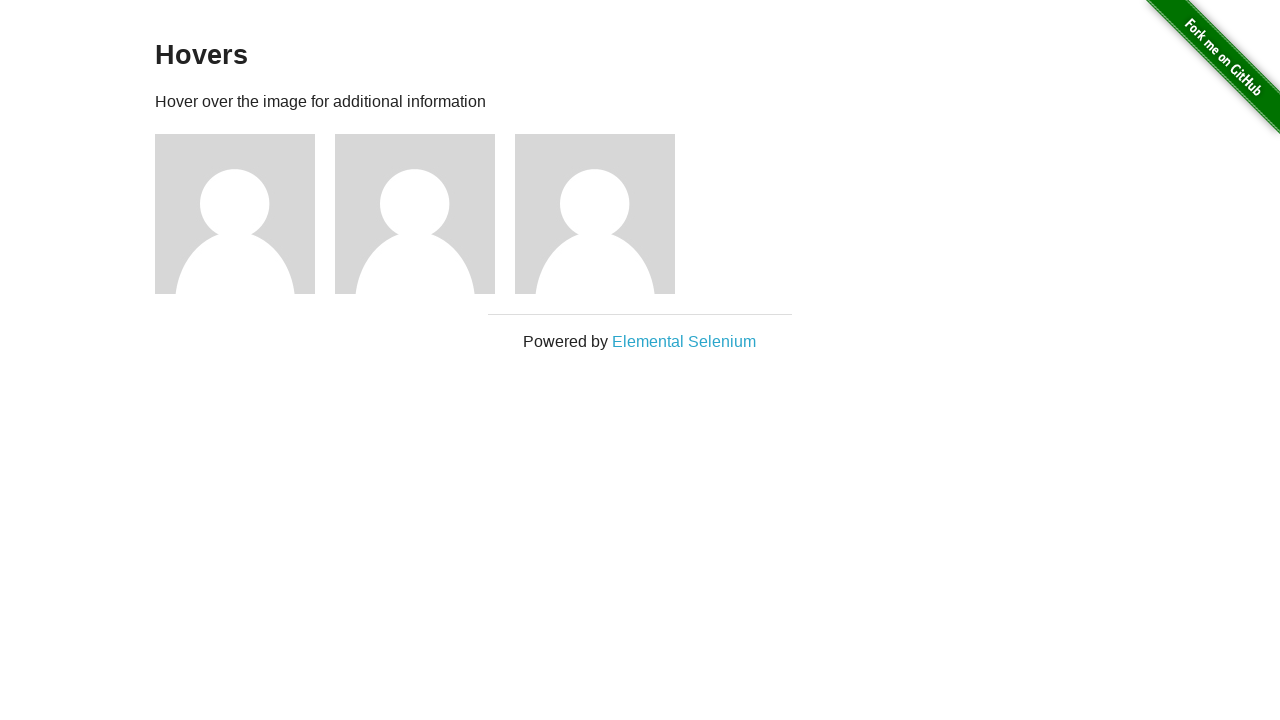

Located first user profile element
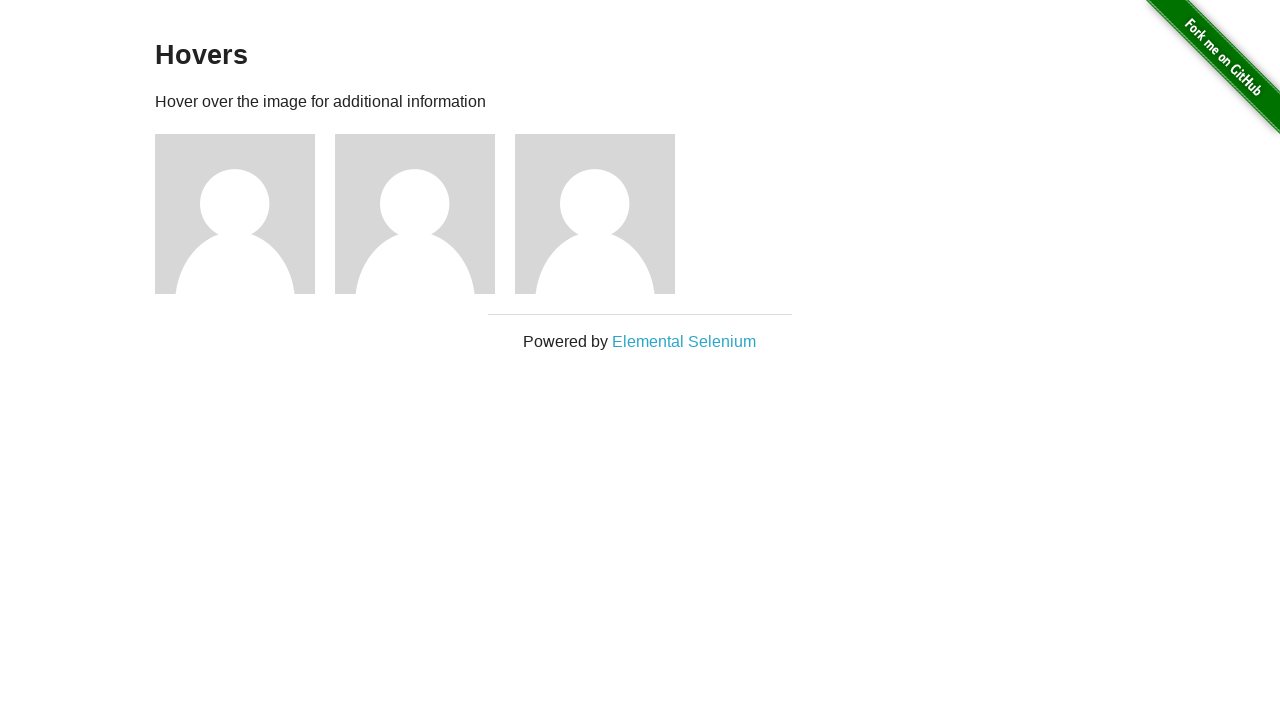

Located second user profile element
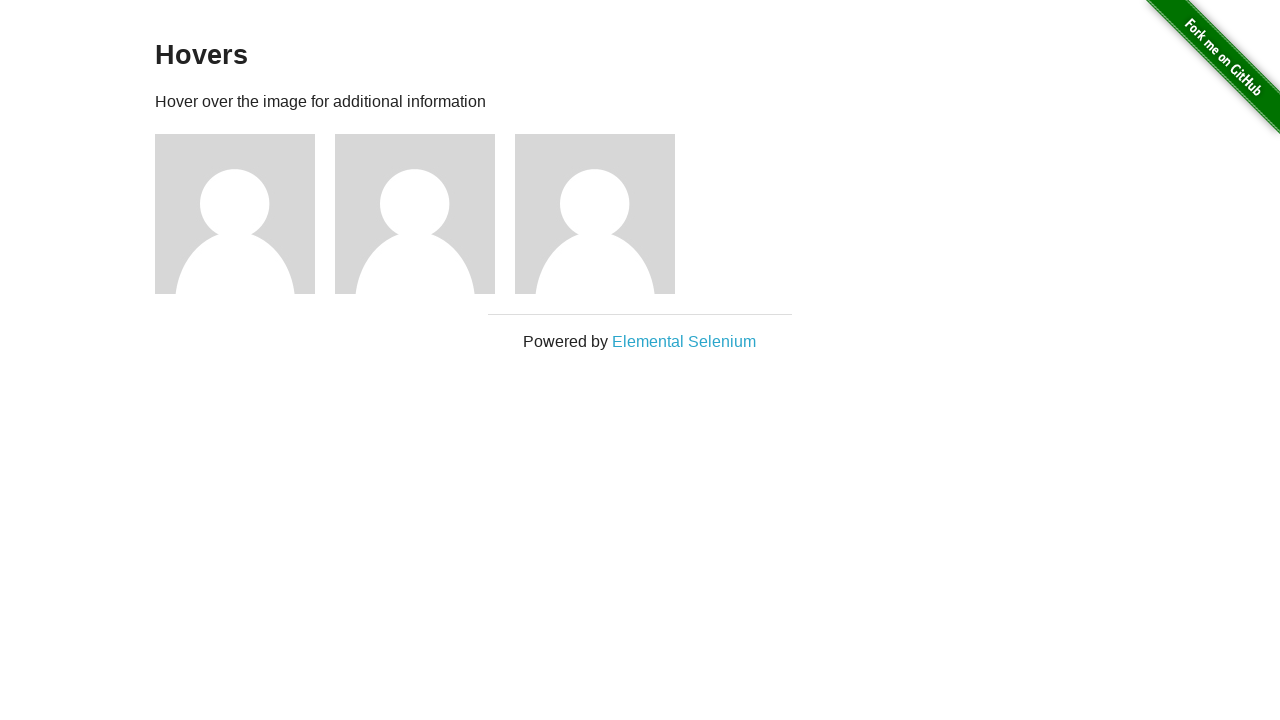

Located third user profile element
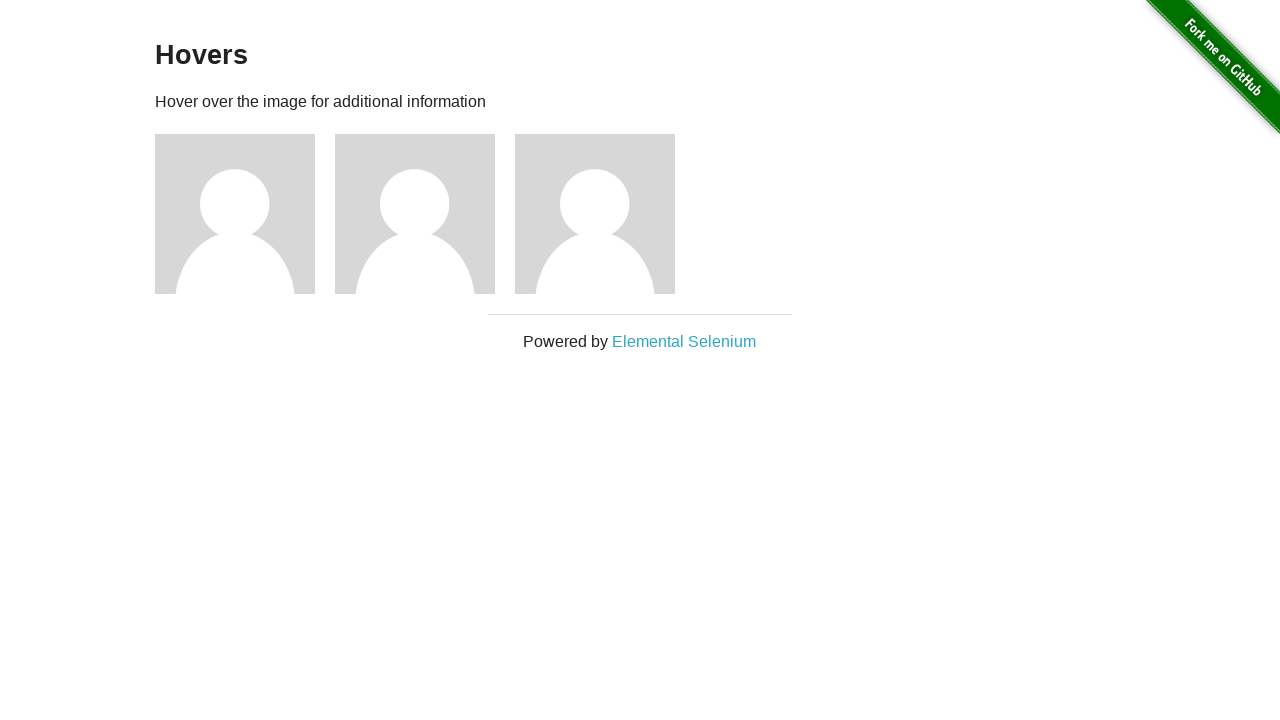

Hovered over first user profile at (245, 214) on (//div[@class='figure'])[1]
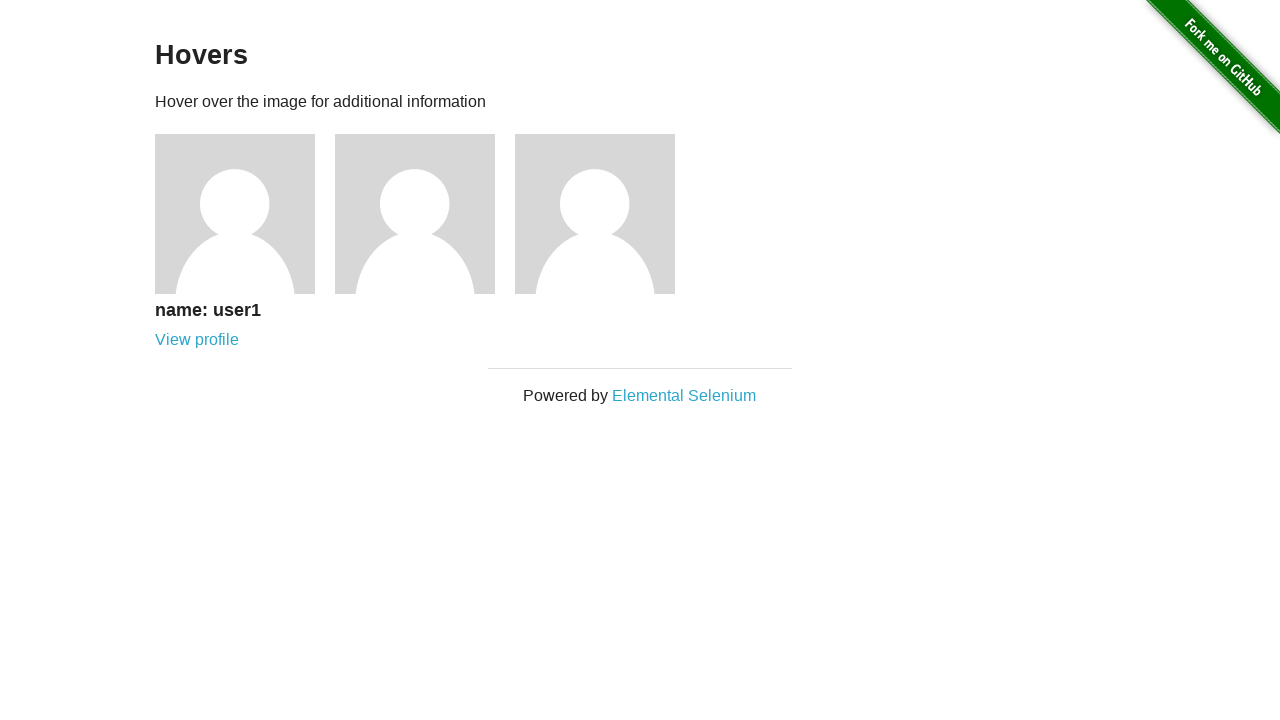

Hovered over second user profile at (425, 214) on (//div[@class='figure'])[2]
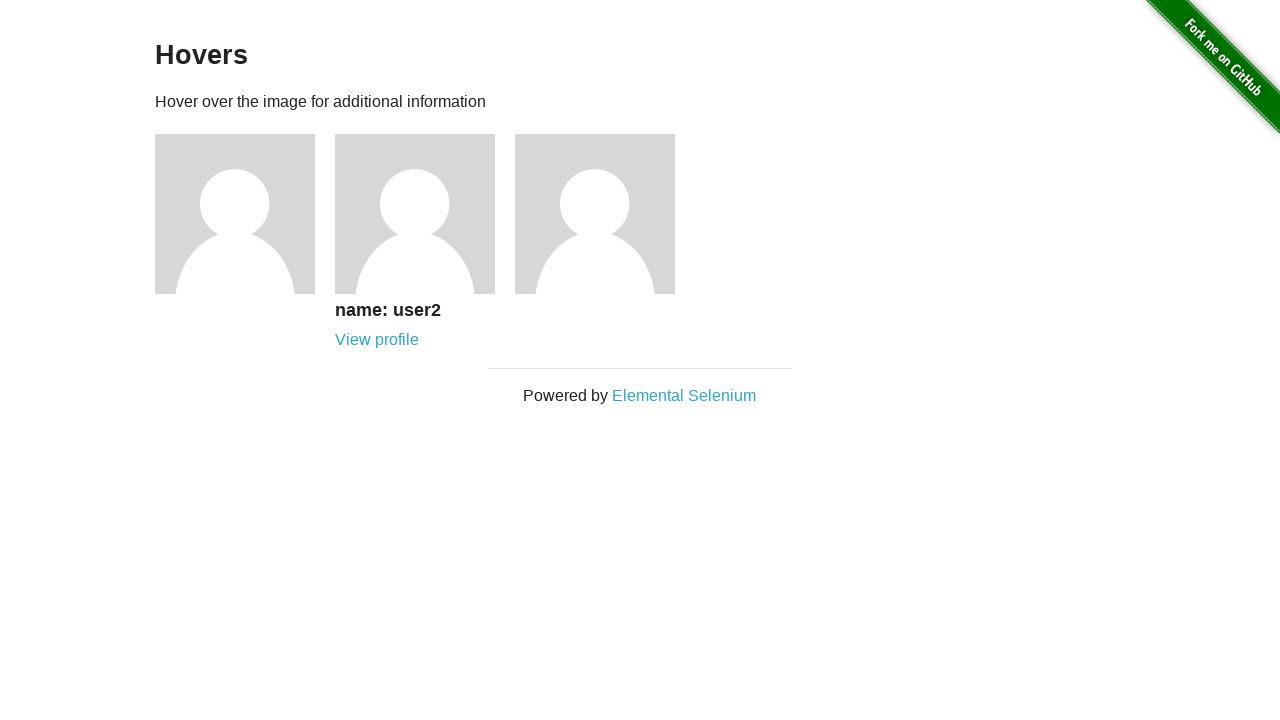

Hovered over third user profile at (605, 214) on (//div[@class='figure'])[3]
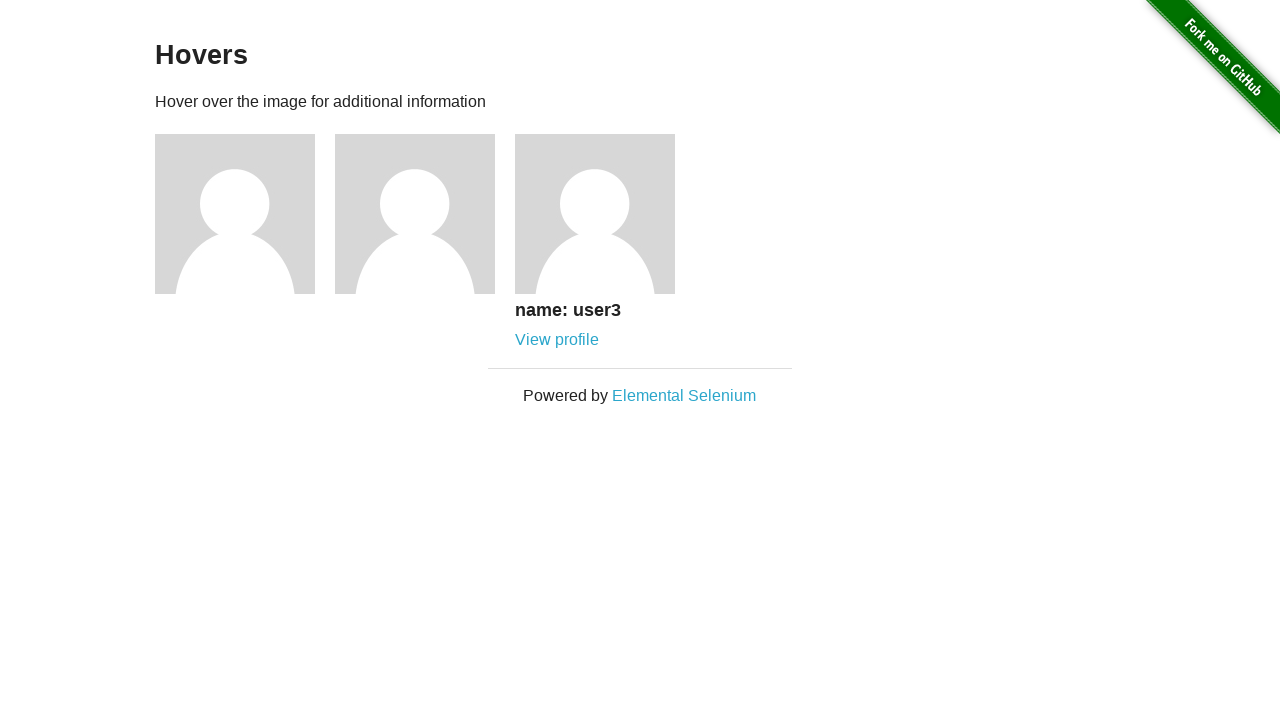

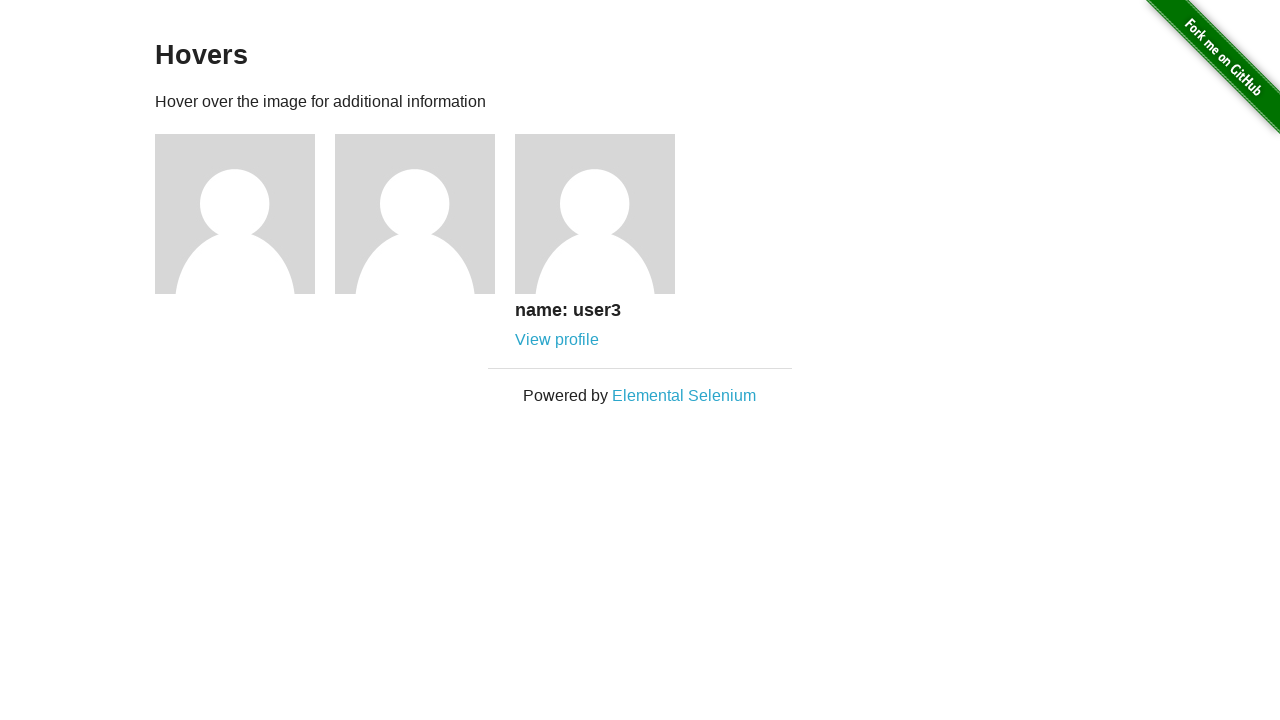